Tests form interaction on a registration page by selecting a radio button for gender (Male) and clicking two checkboxes

Starting URL: https://demo.automationtesting.in/Register.html

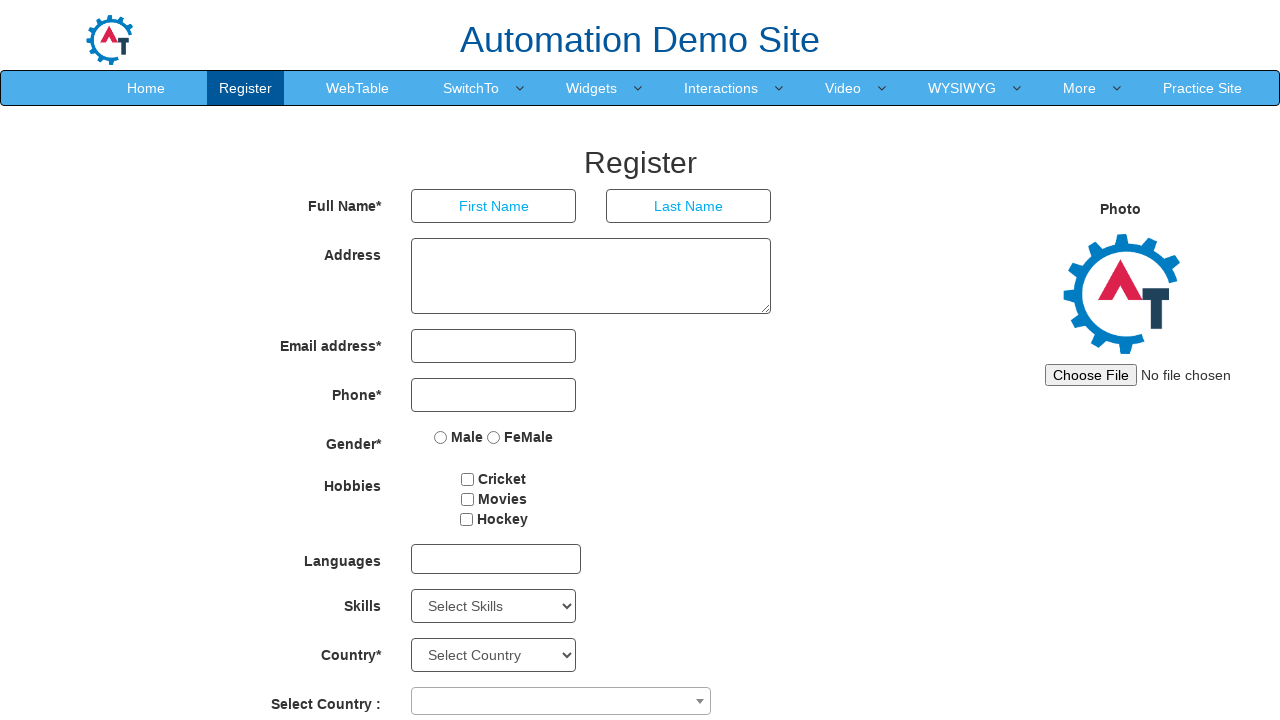

Selected 'Male' radio button for gender at (441, 437) on input[name='radiooptions'][value='Male']
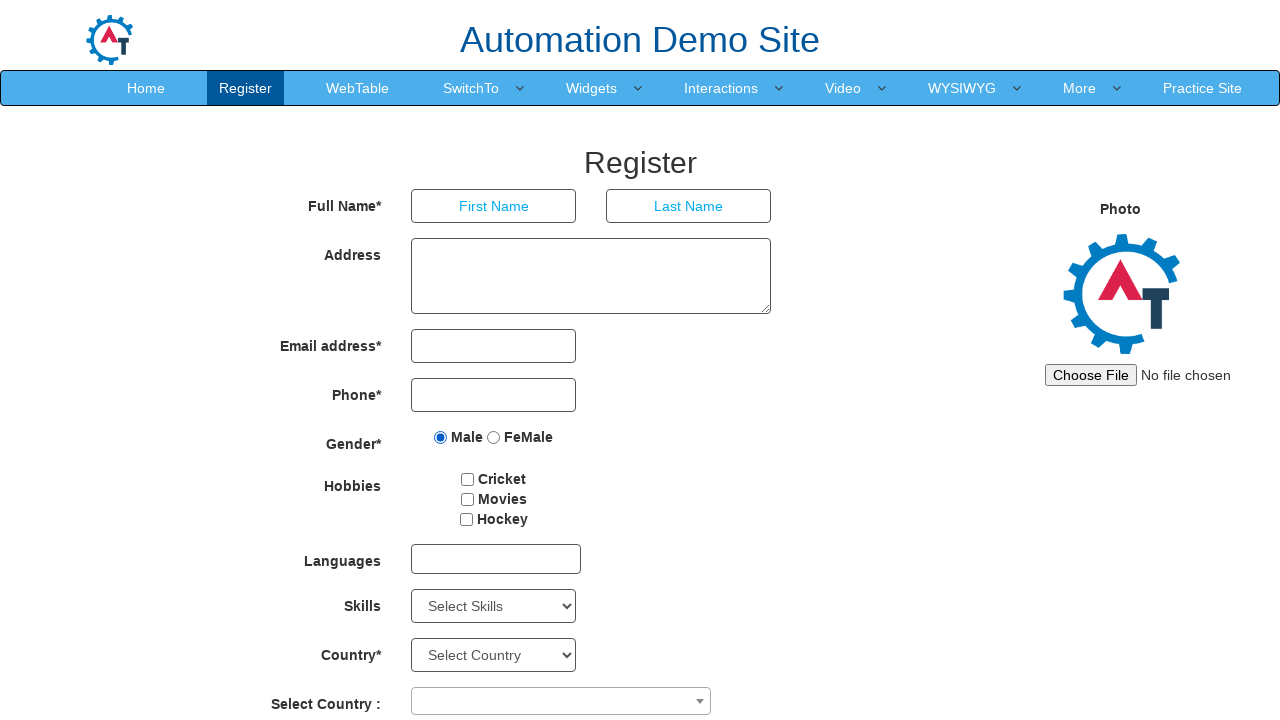

Clicked first checkbox at (468, 479) on #checkbox1
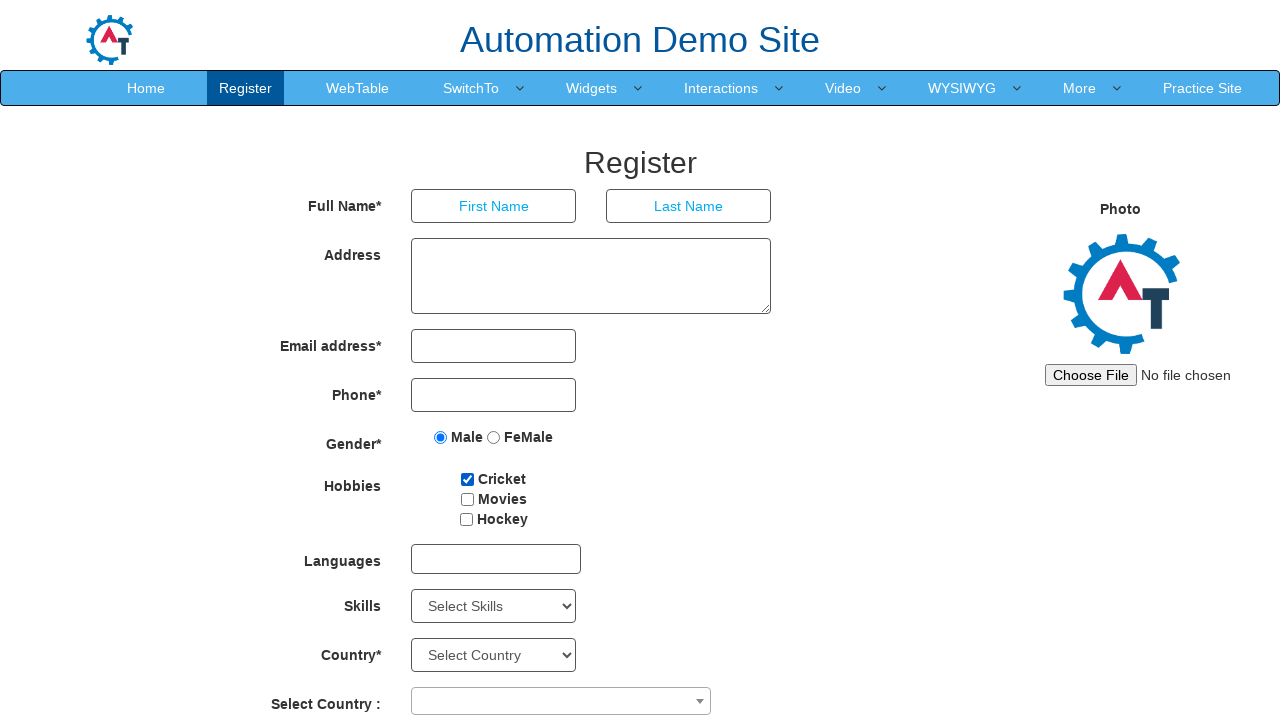

Clicked second checkbox at (467, 499) on #checkbox2
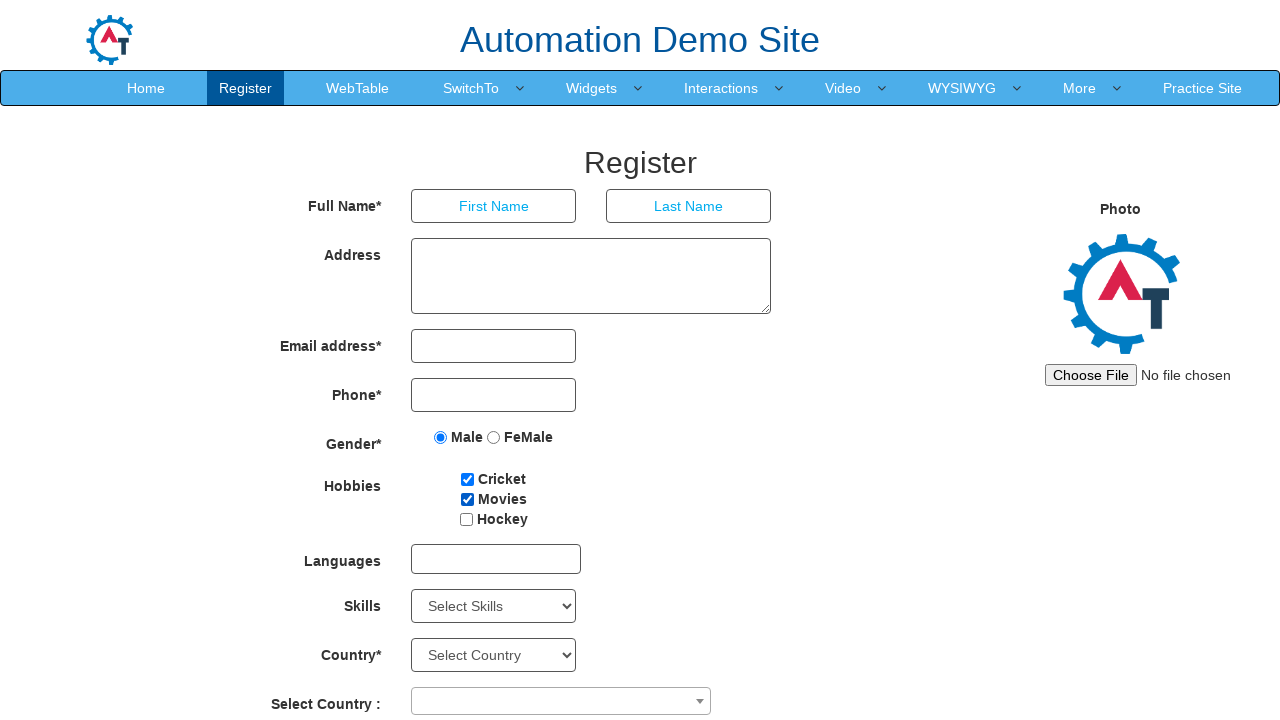

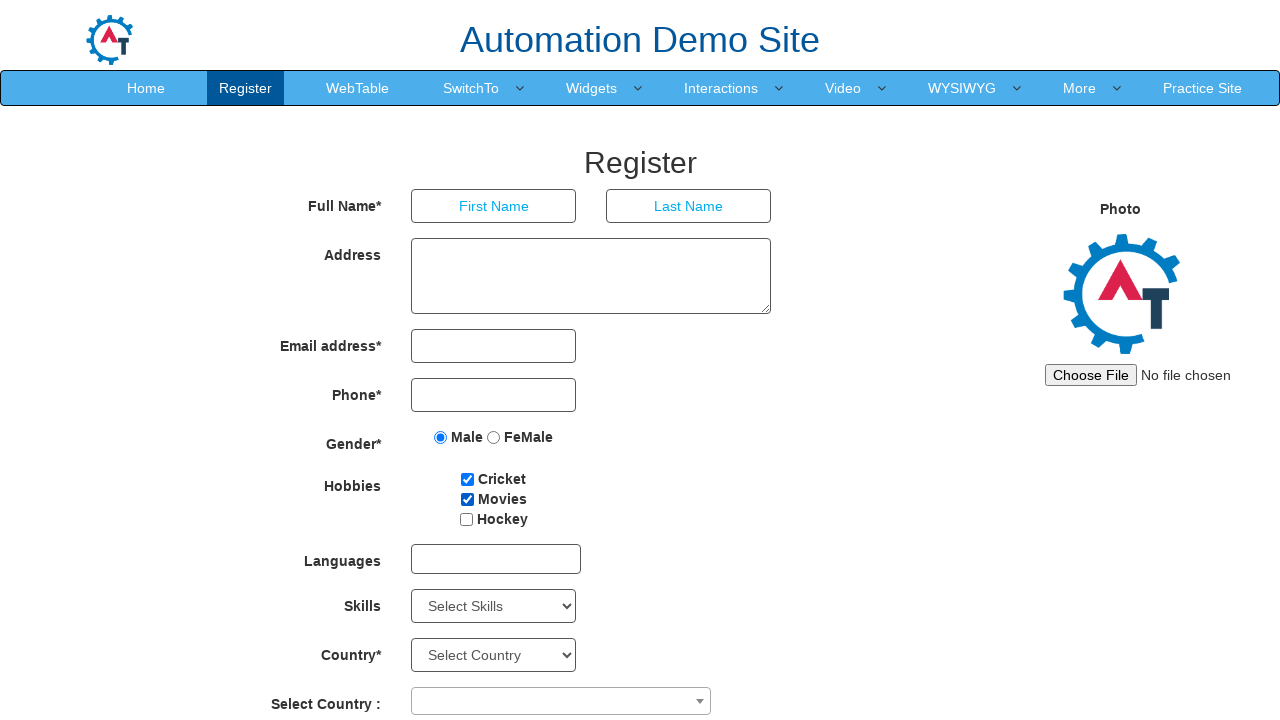